Tests JavaScript prompt box functionality by entering text in the prompt dialog and verifying the result displays the entered text

Starting URL: http://www.w3schools.com/js/tryit.asp?filename=tryjs_prompt

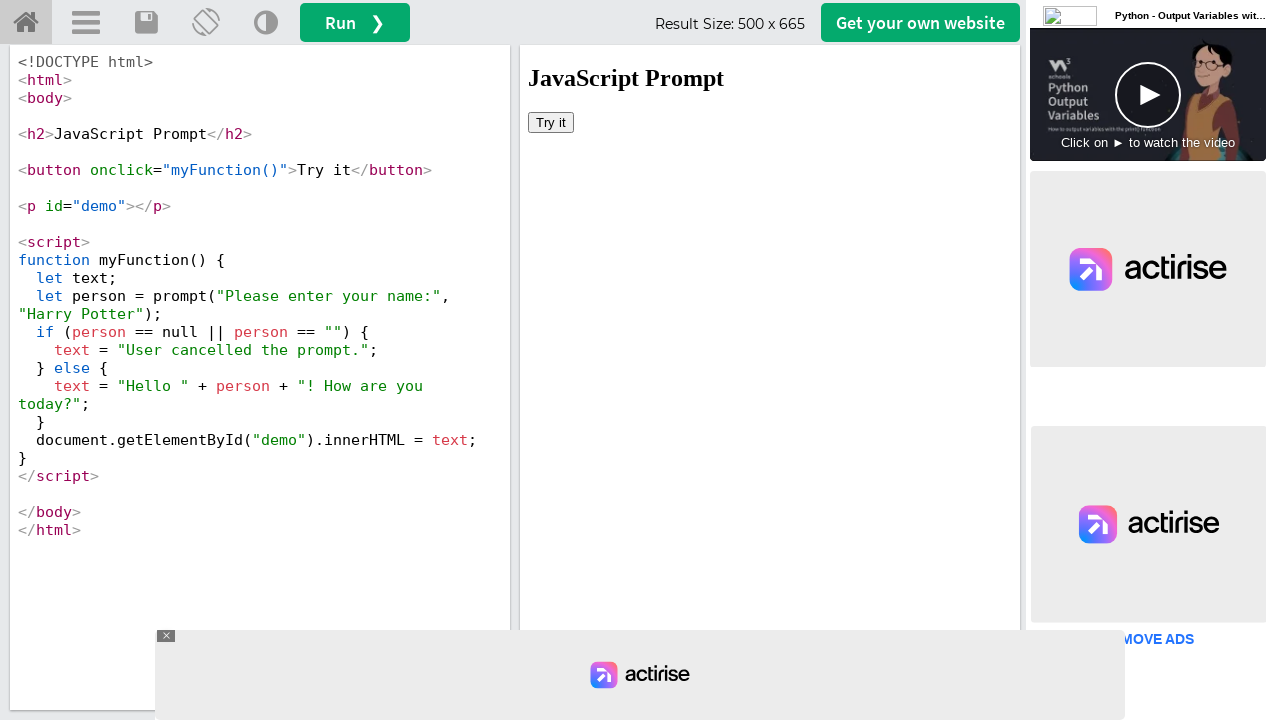

Set up dialog handler to accept prompt with 'Flying Monkey'
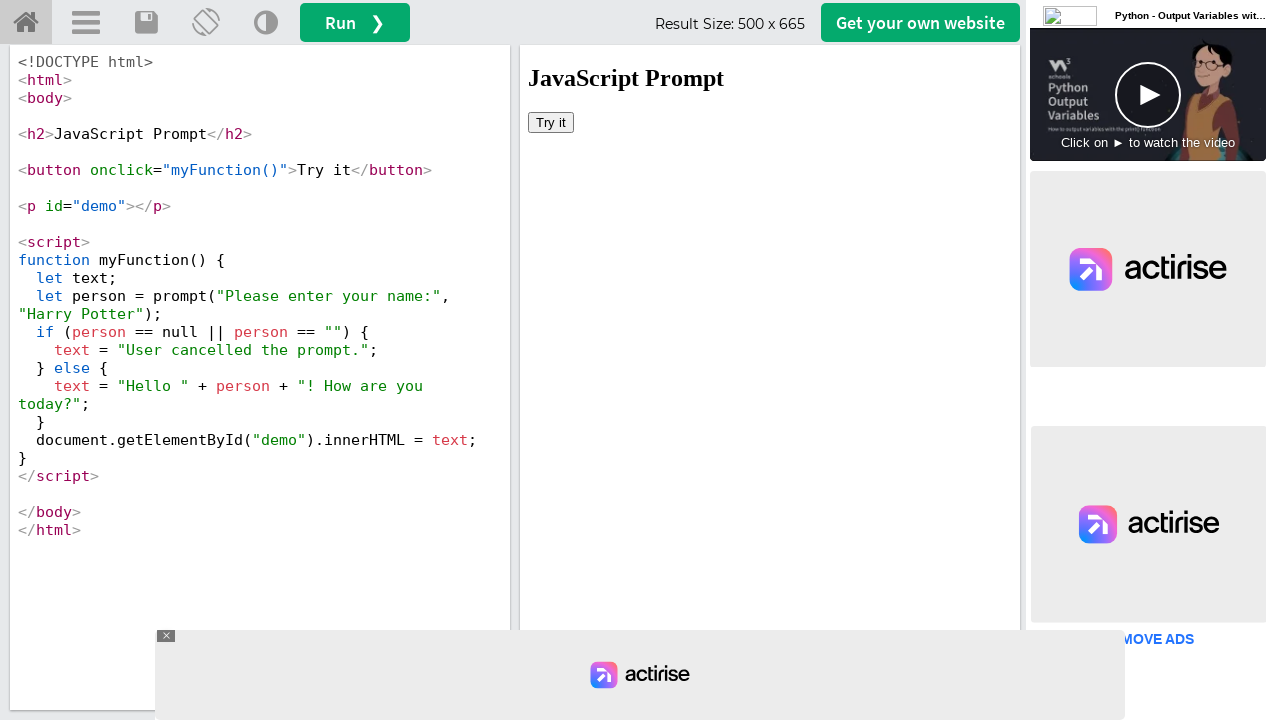

Clicked button to open prompt dialog at (551, 122) on #iframeResult >> internal:control=enter-frame >> button
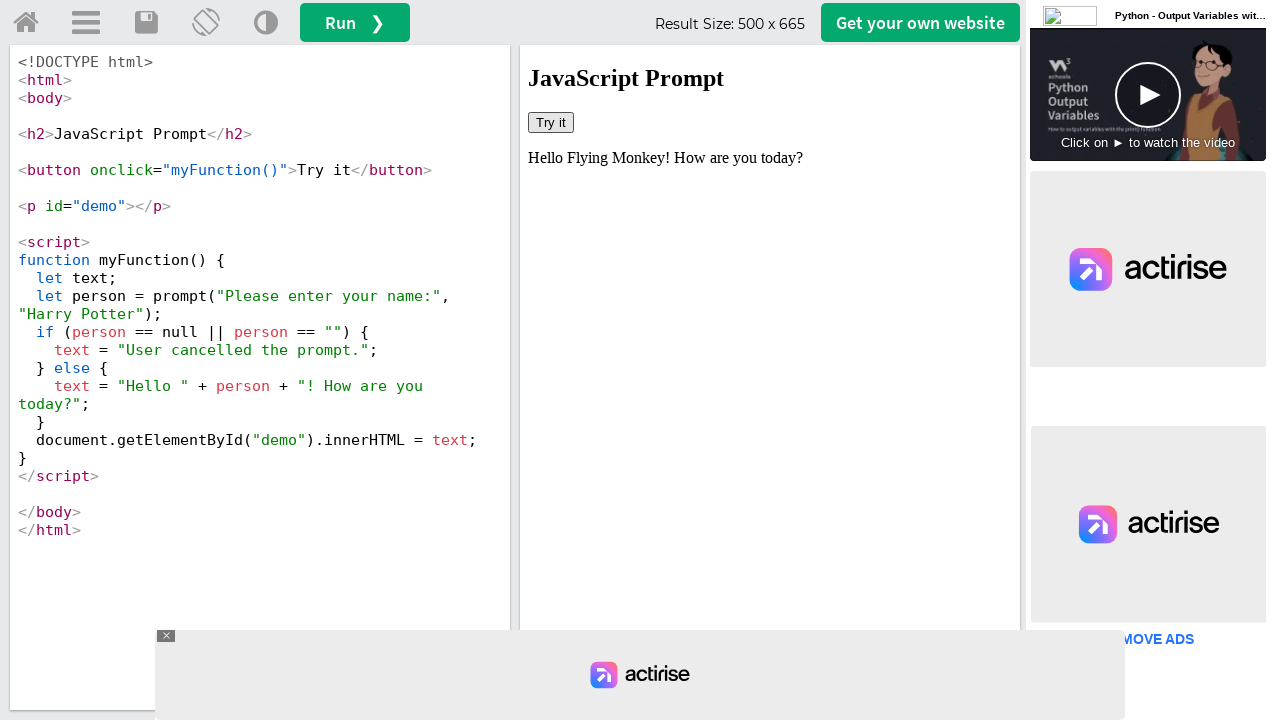

Prompt result text appeared in #demo element
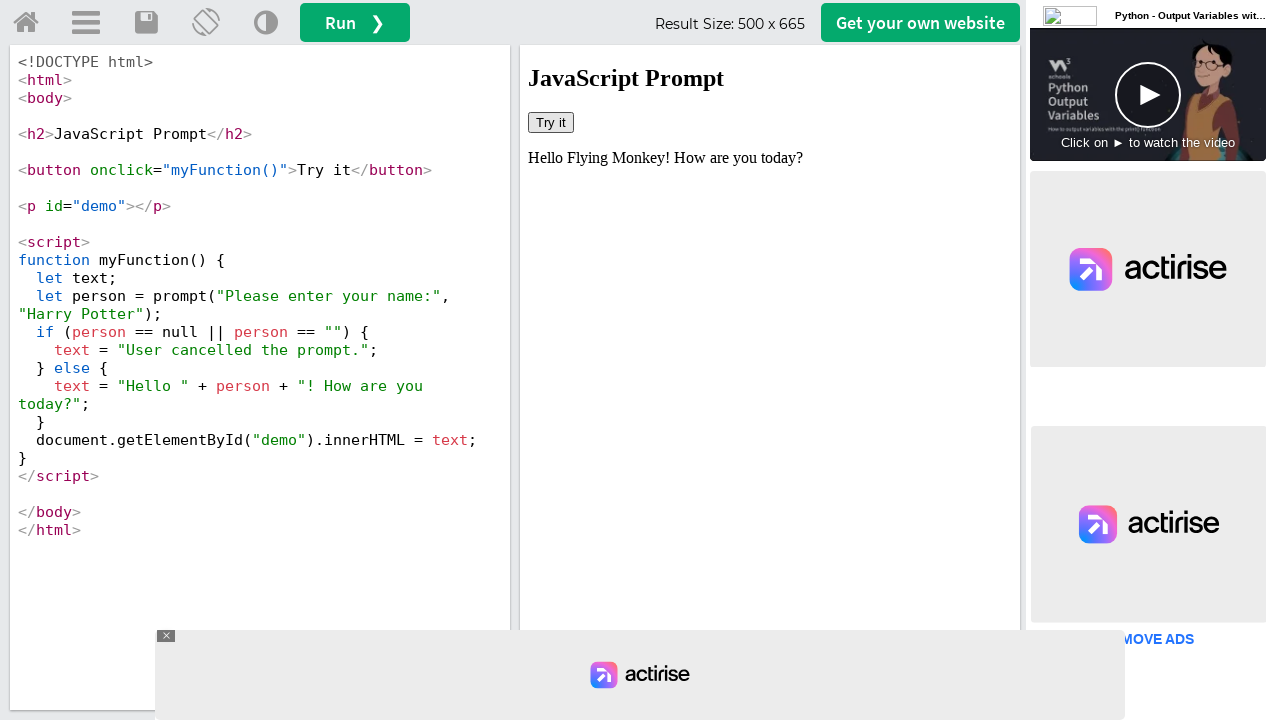

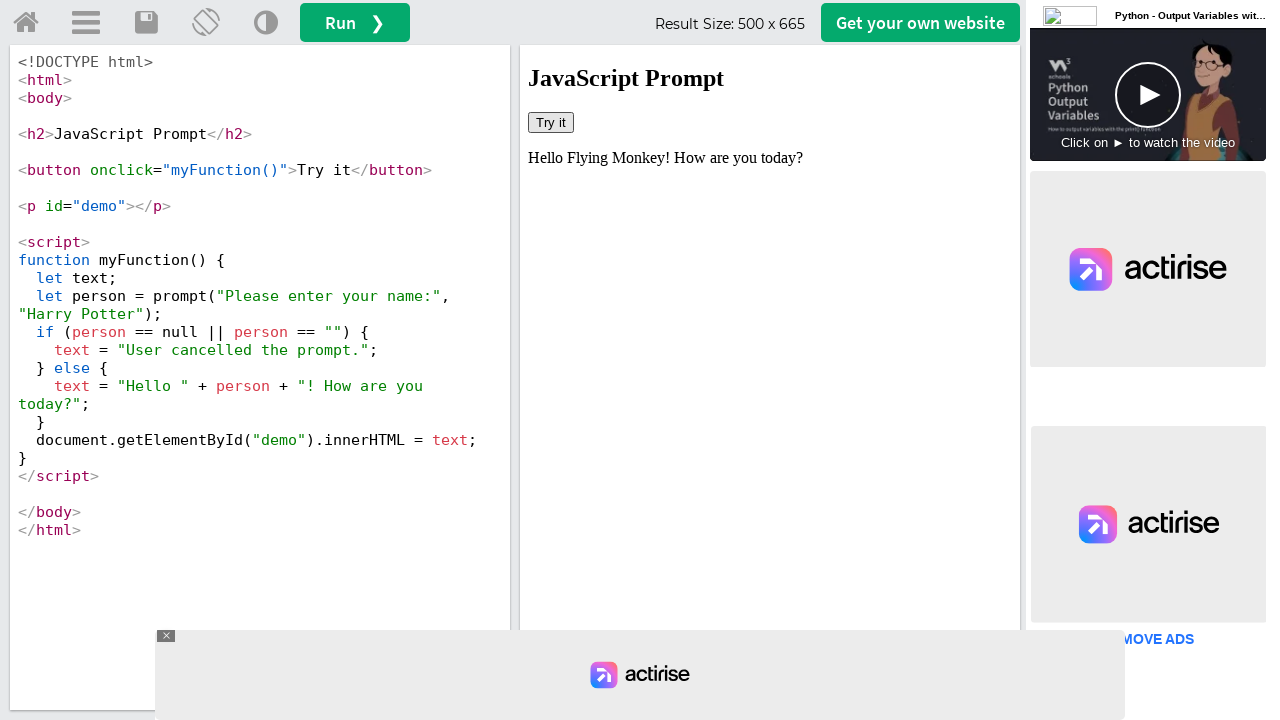